Tests a JavaScript prompt dialog by clicking a button, entering text into the prompt, and accepting it

Starting URL: https://automationfc.github.io/basic-form/index.html

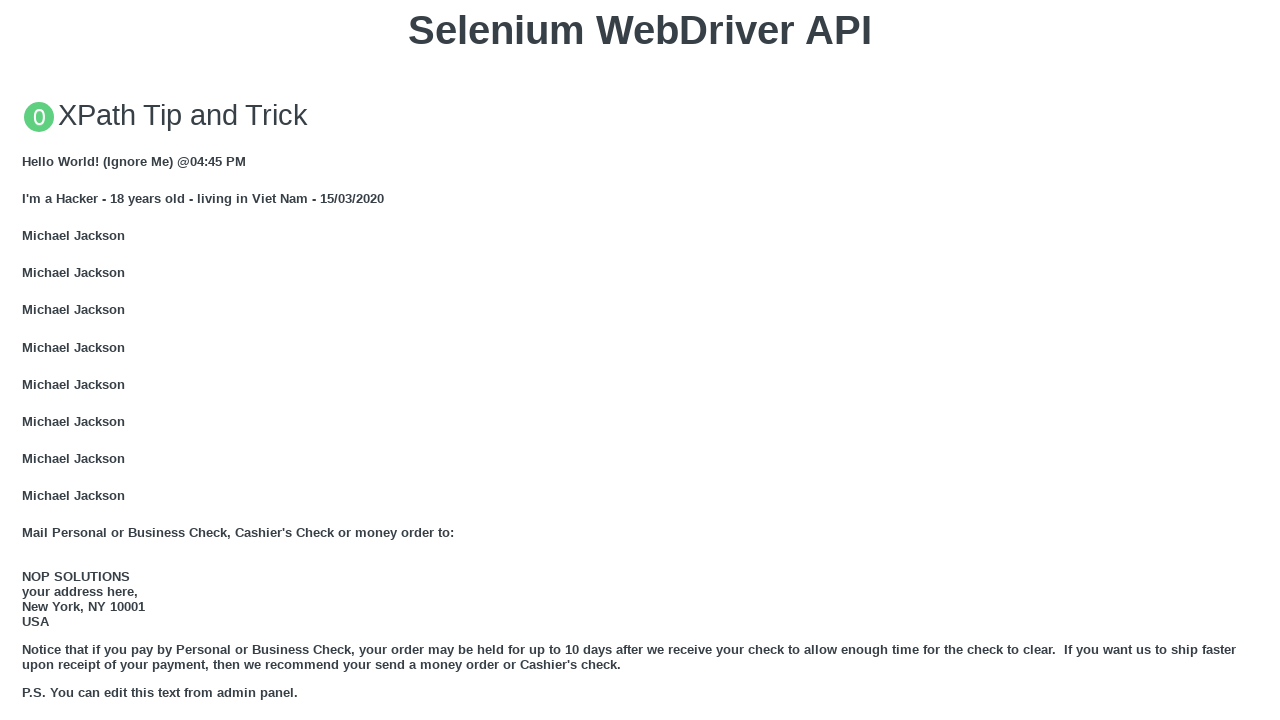

Set up dialog handler to accept prompt with text 'Tester'
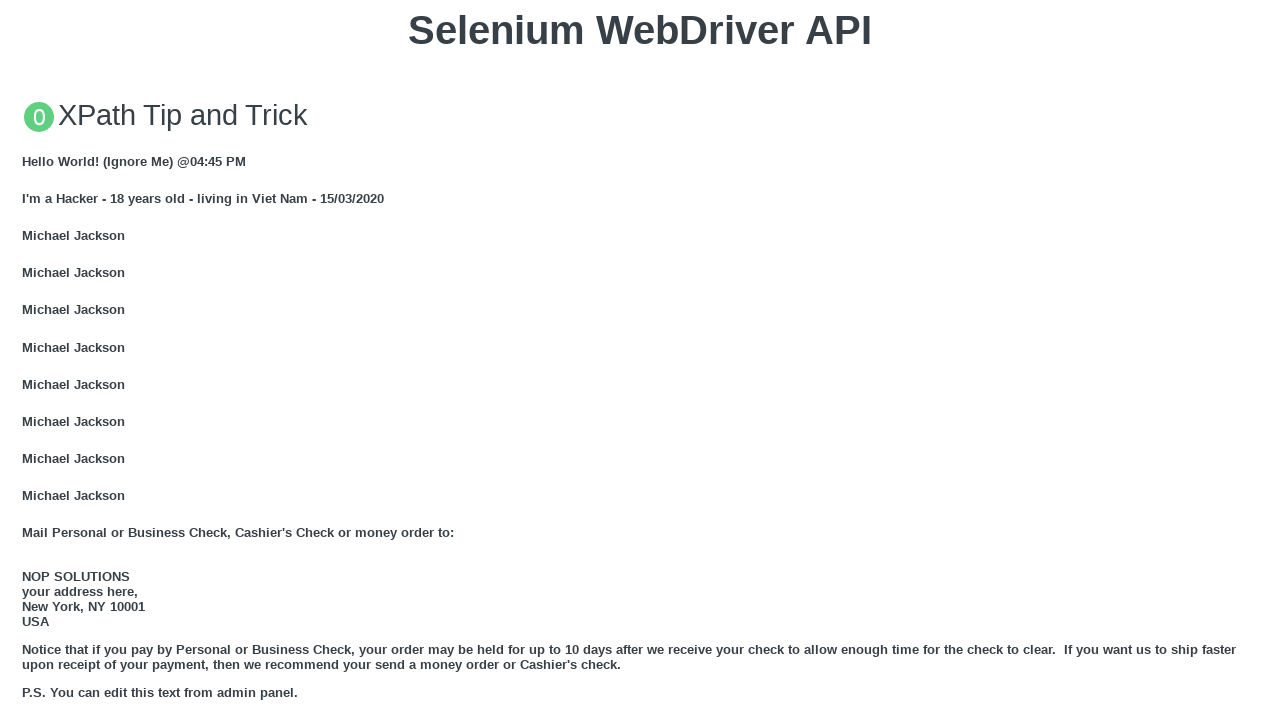

Clicked button to trigger JavaScript prompt dialog at (640, 360) on xpath=//button[text()='Click for JS Prompt']
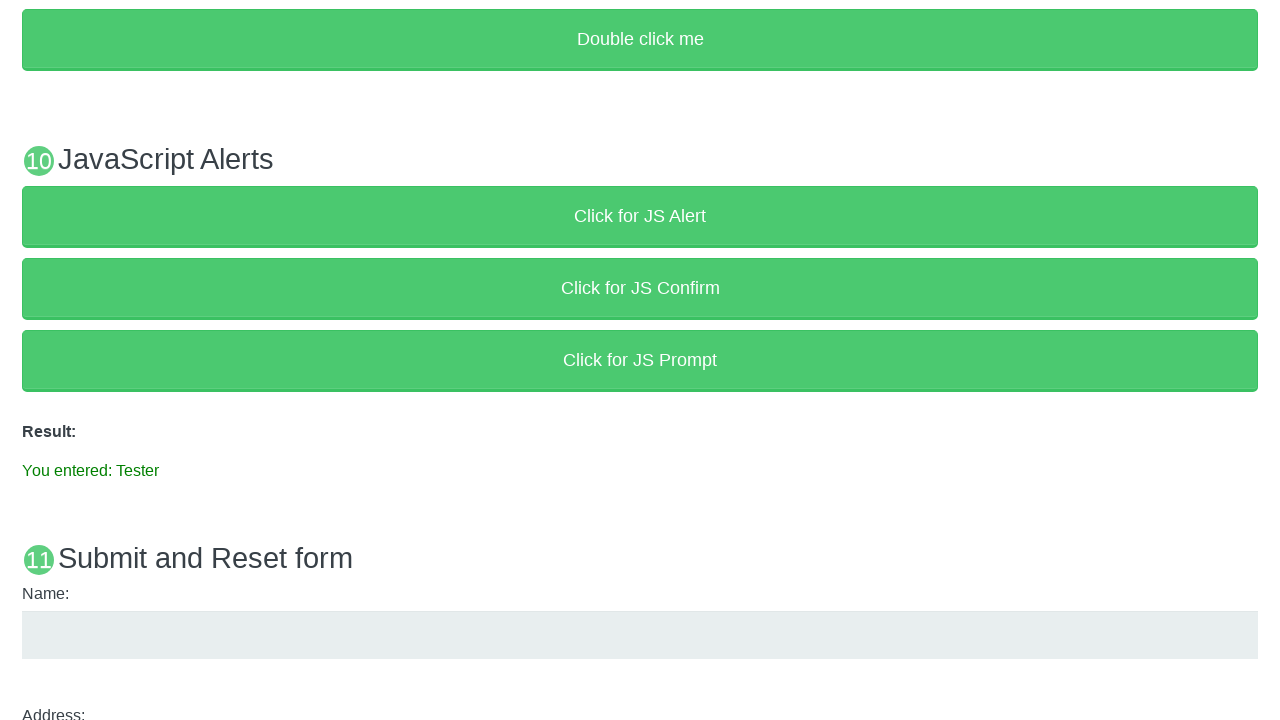

Result text element loaded after accepting prompt
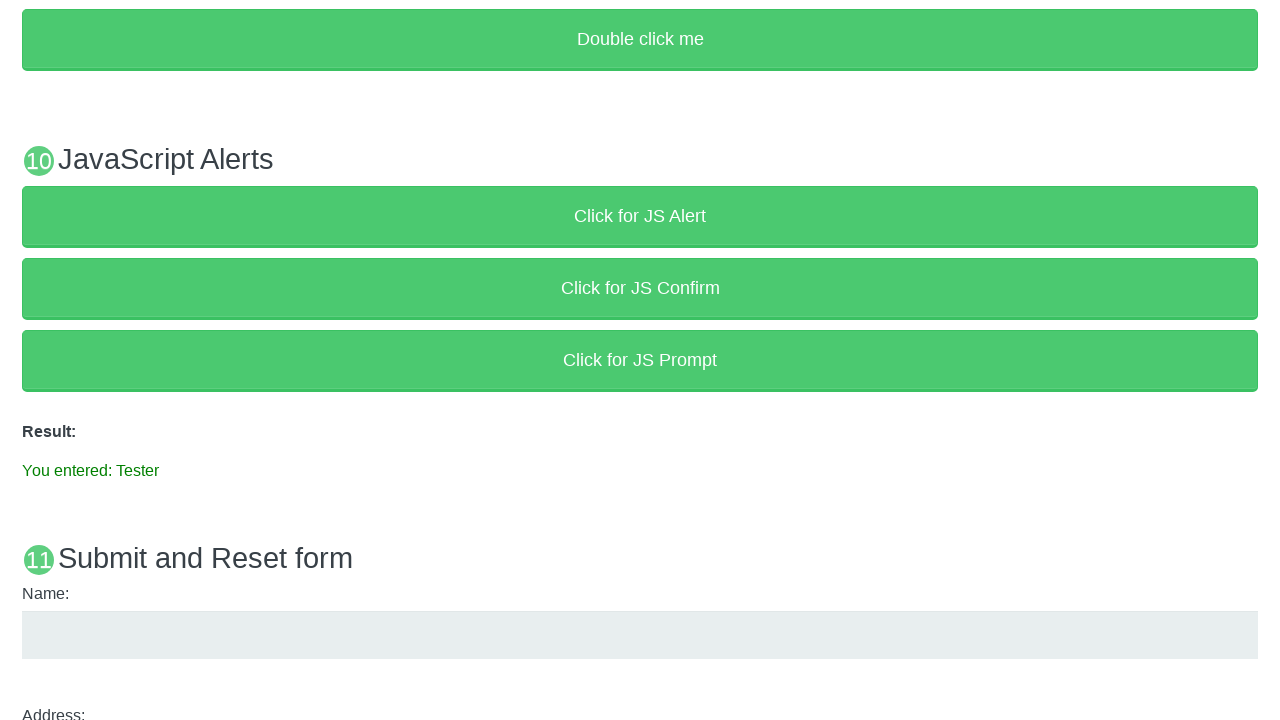

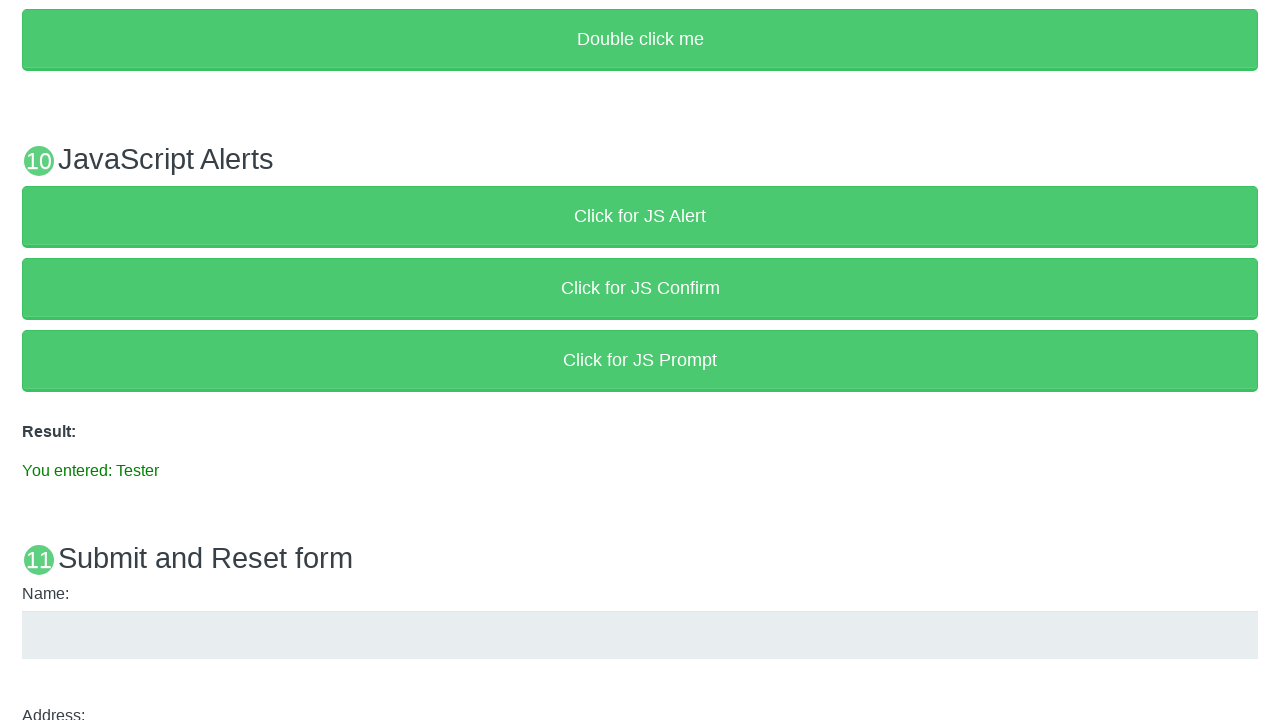